Tests JavaScript confirm dialog interaction on W3Schools tryit editor by clicking a button, accepting the alert, and verifying the result text

Starting URL: https://www.w3schools.com/js/tryit.asp?filename=tryjs_confirm

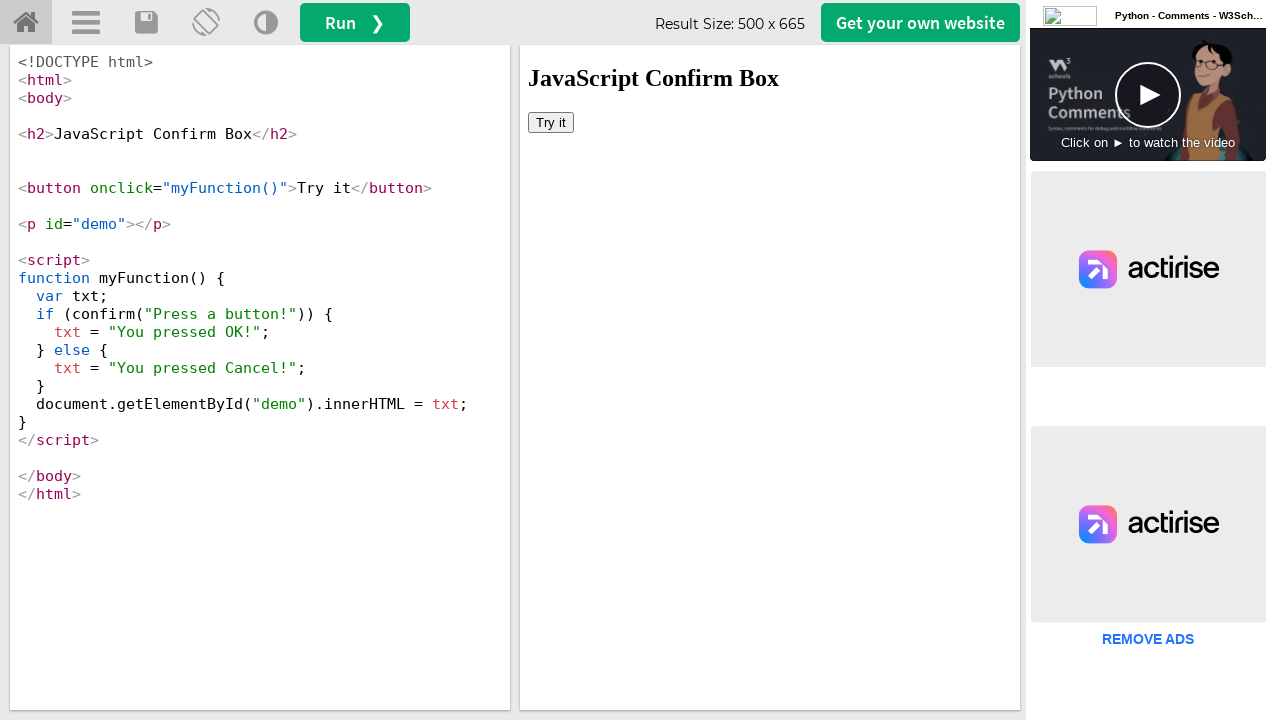

Clicked 'Try it' button in iframe to trigger confirm dialog at (551, 122) on iframe[id='iframeResult'] >> internal:control=enter-frame >> button:has-text('Tr
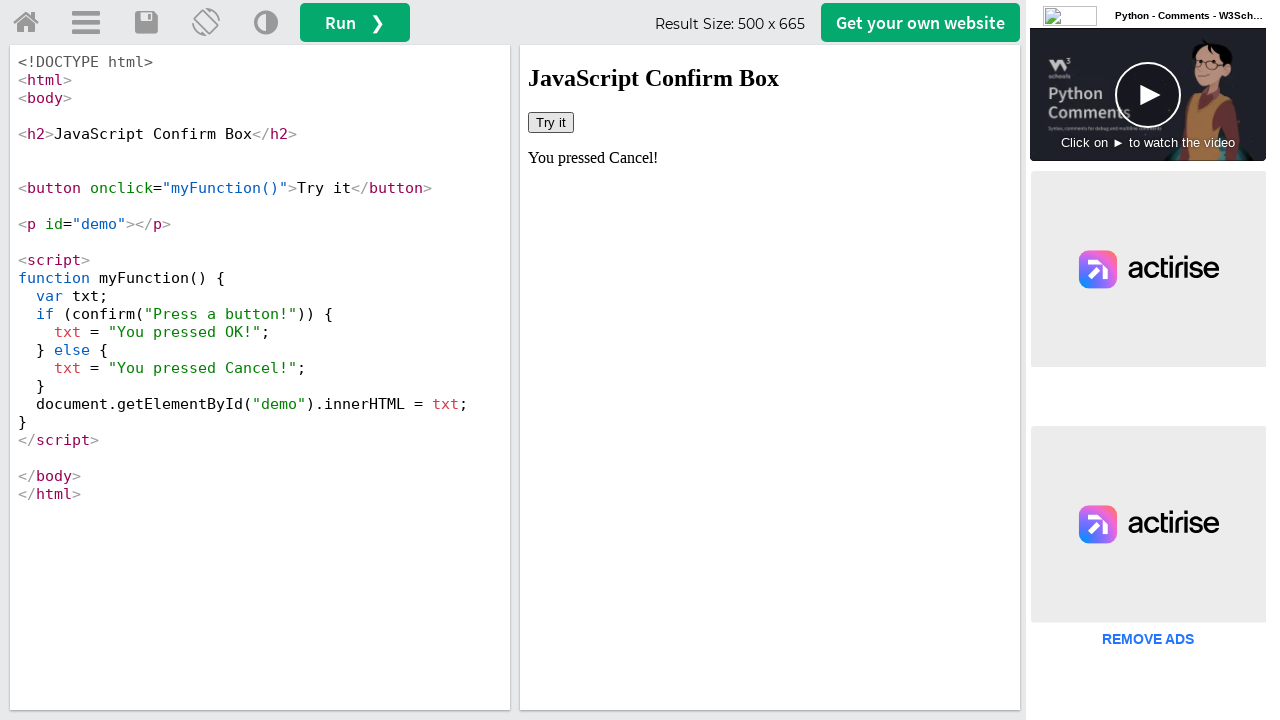

Set up dialog handler to accept confirm dialogs
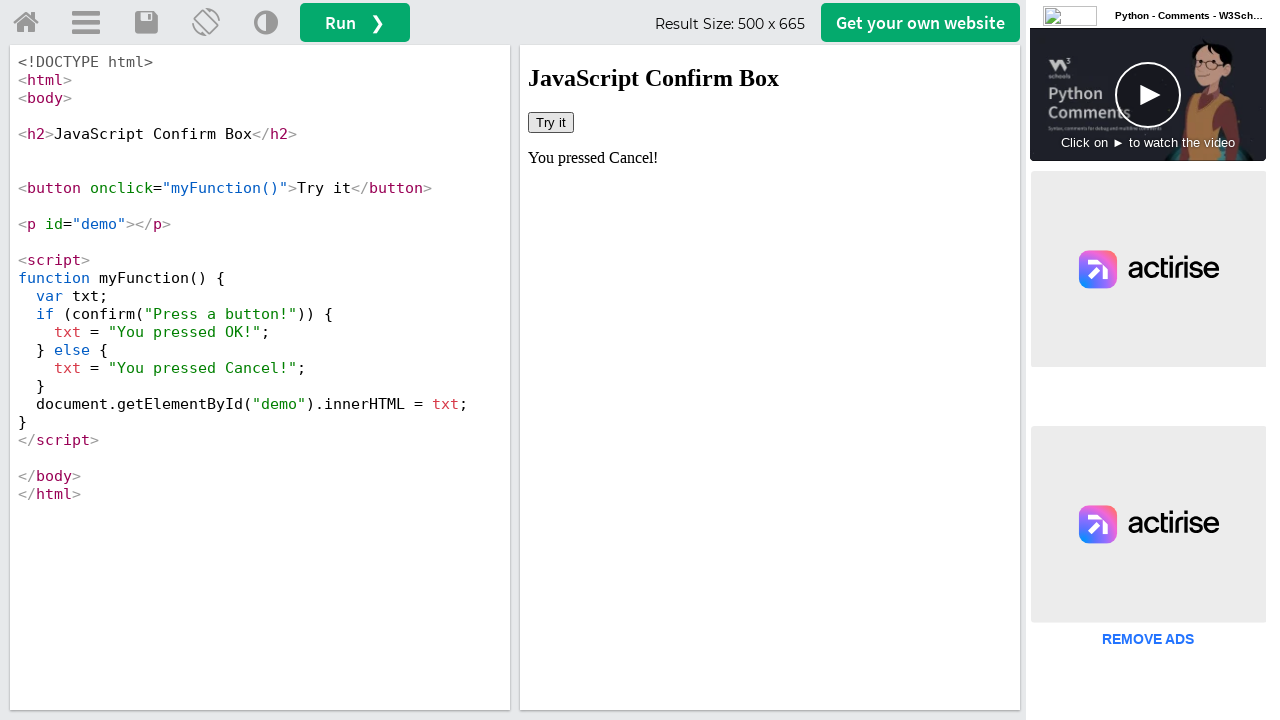

Verified result text element loaded after confirming dialog
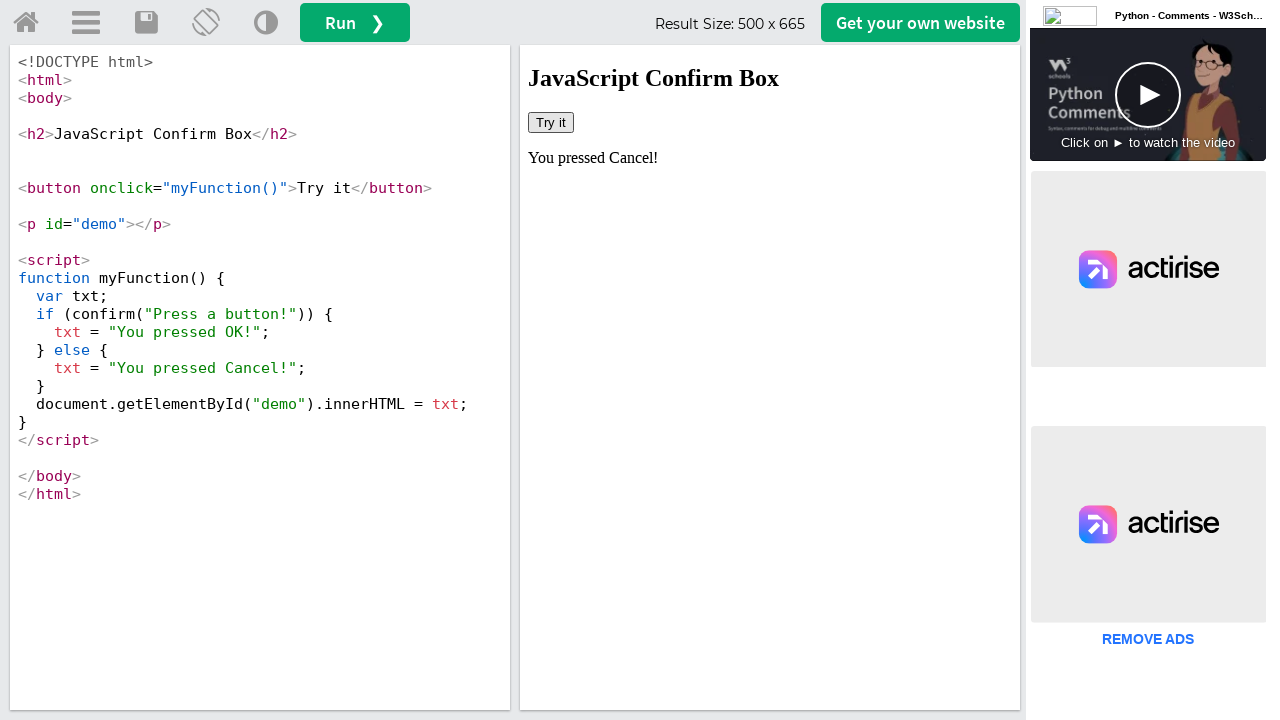

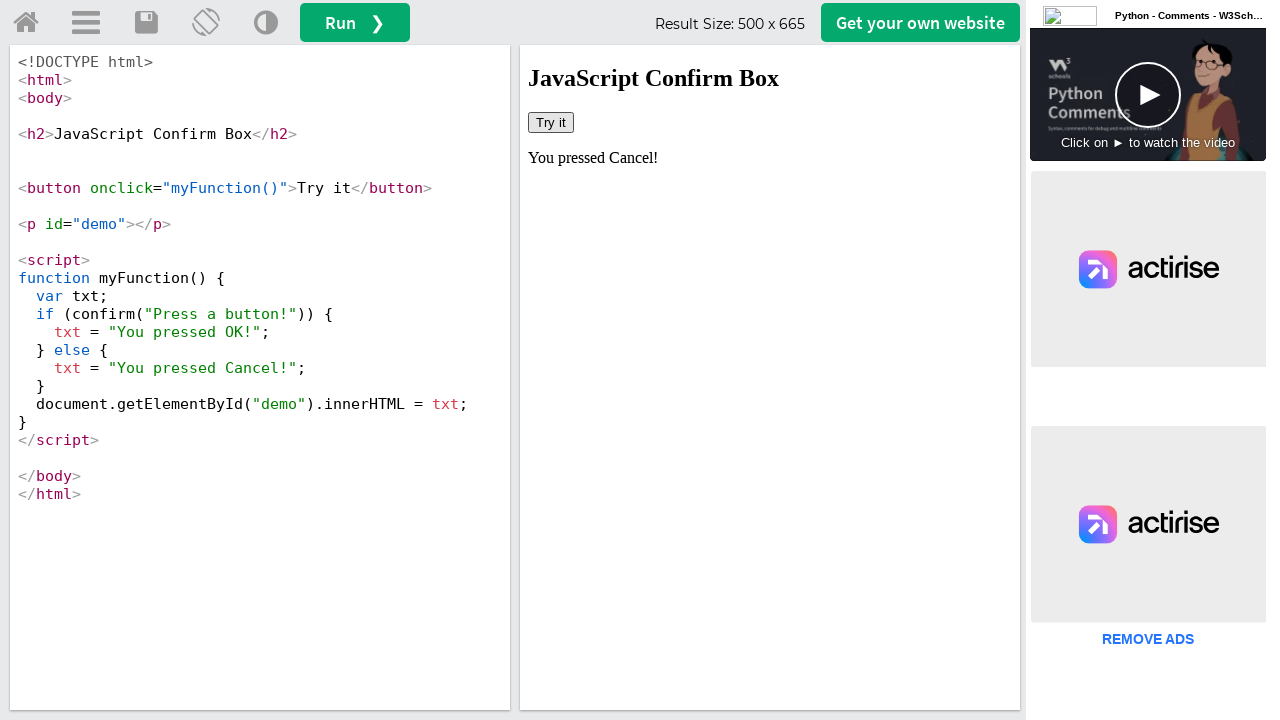